Tests closing a modal entry advertisement popup by clicking the Close button on the the-internet herokuapp demo page

Starting URL: http://the-internet.herokuapp.com/entry_ad

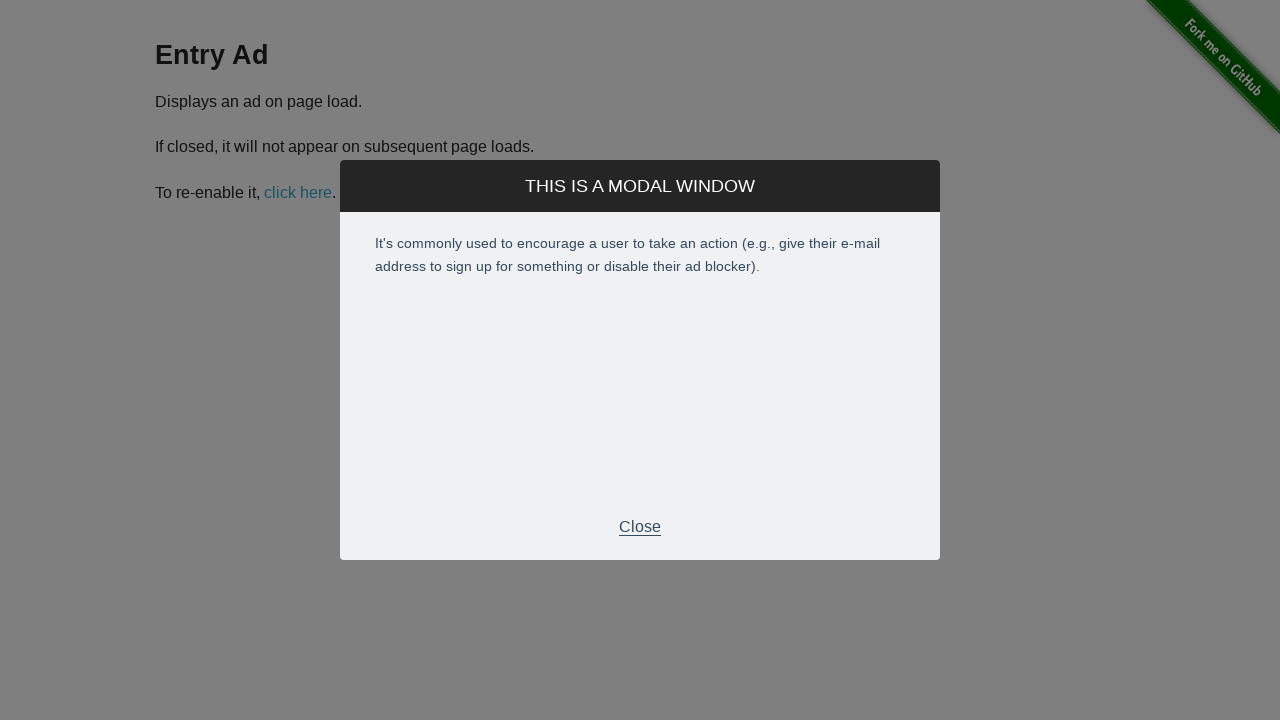

Navigated to entry ad modal test page
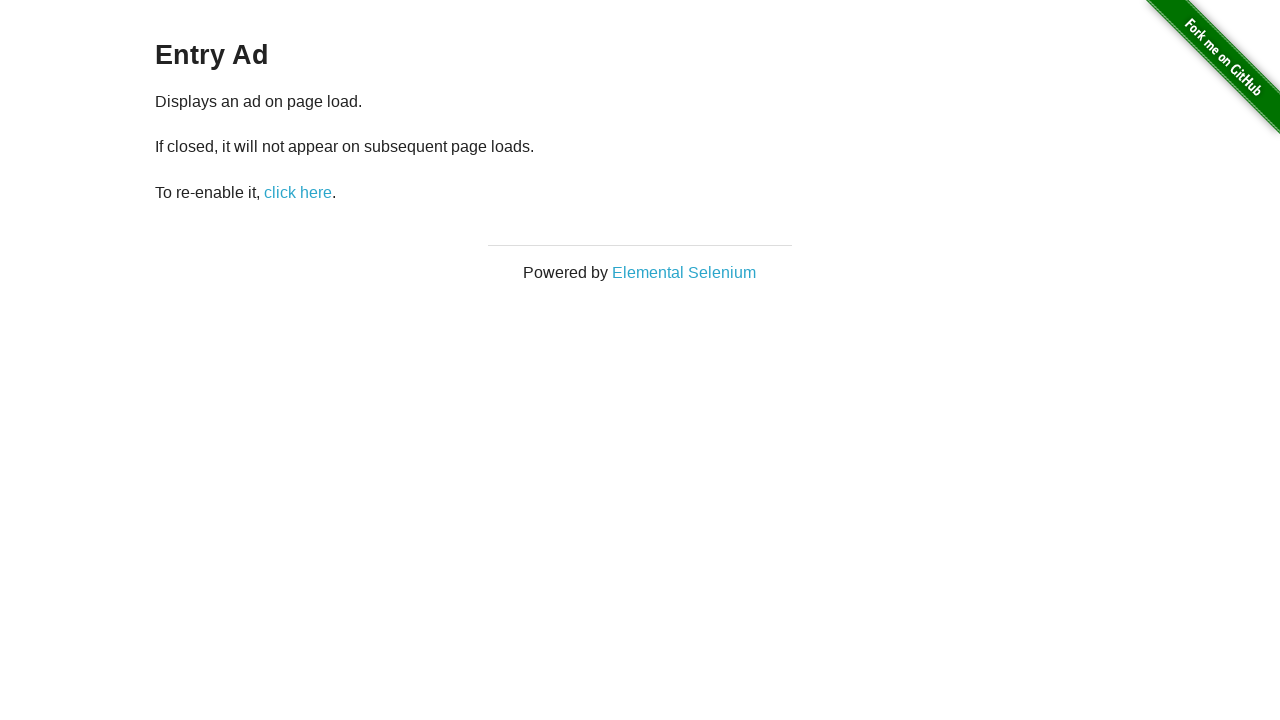

Entry advertisement modal appeared
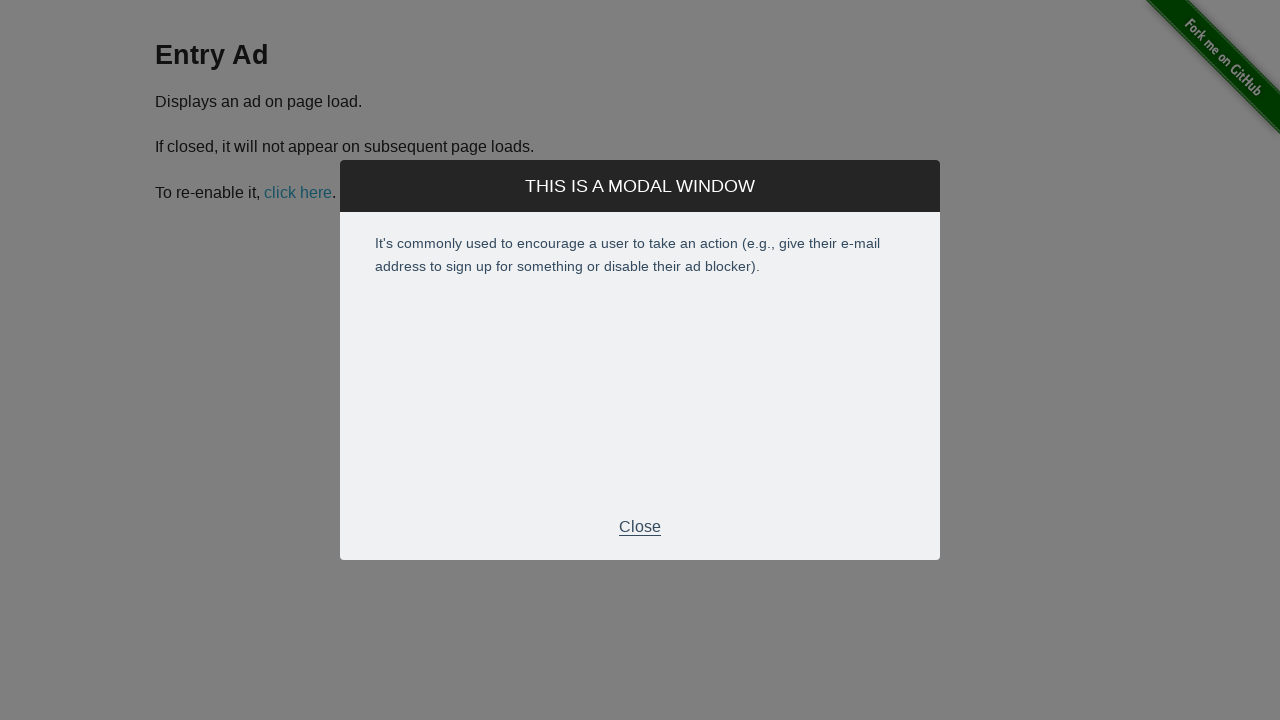

Clicked Close button on modal at (640, 527) on xpath=//body/div/div/div/div/div[3]/p
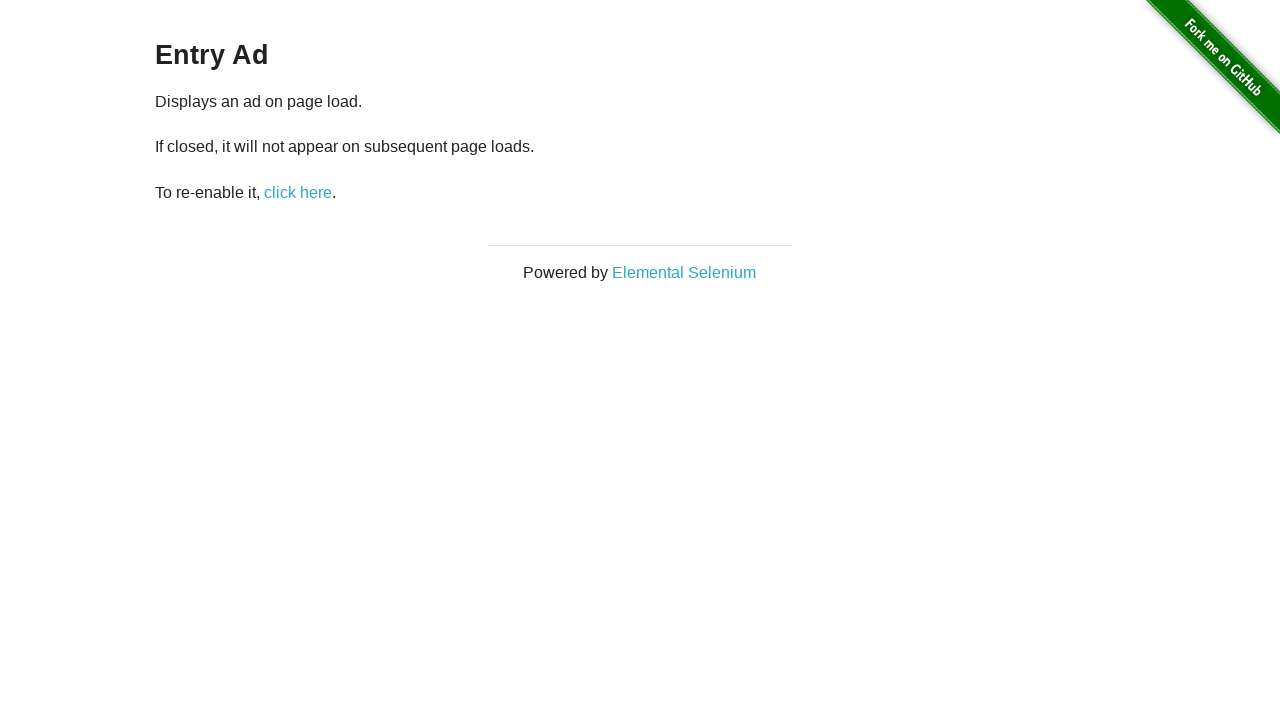

Entry advertisement modal successfully closed
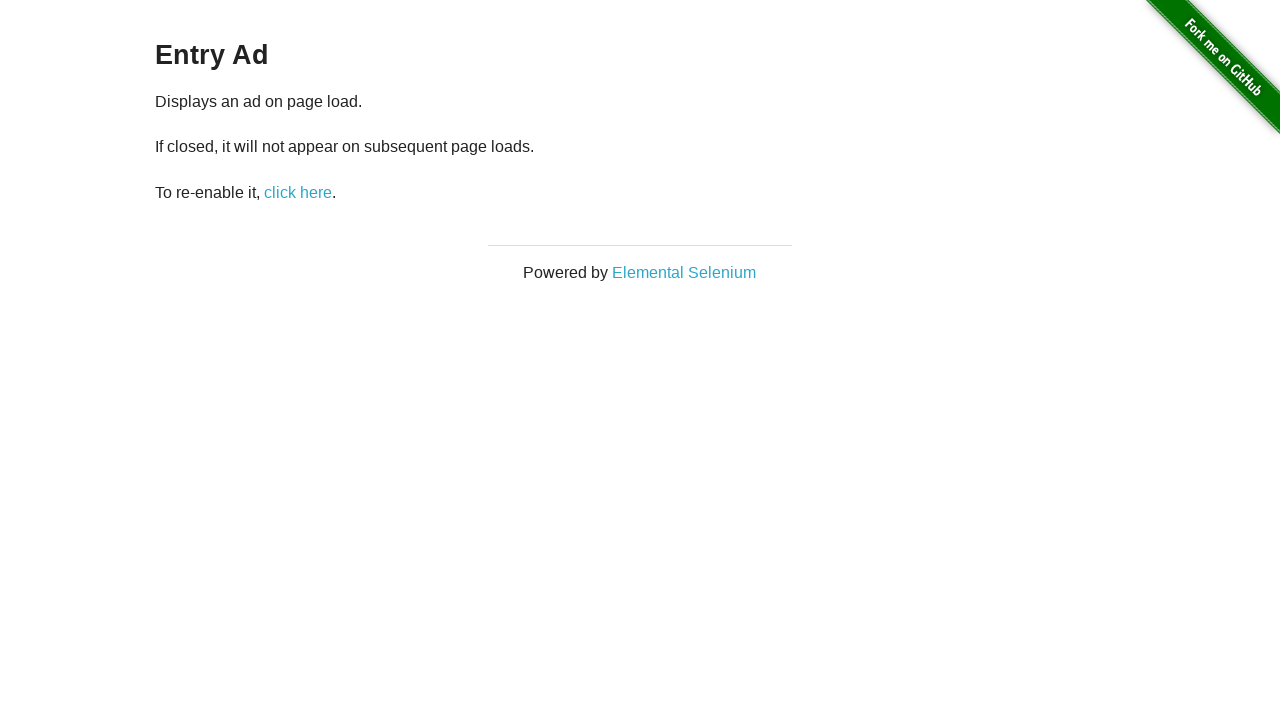

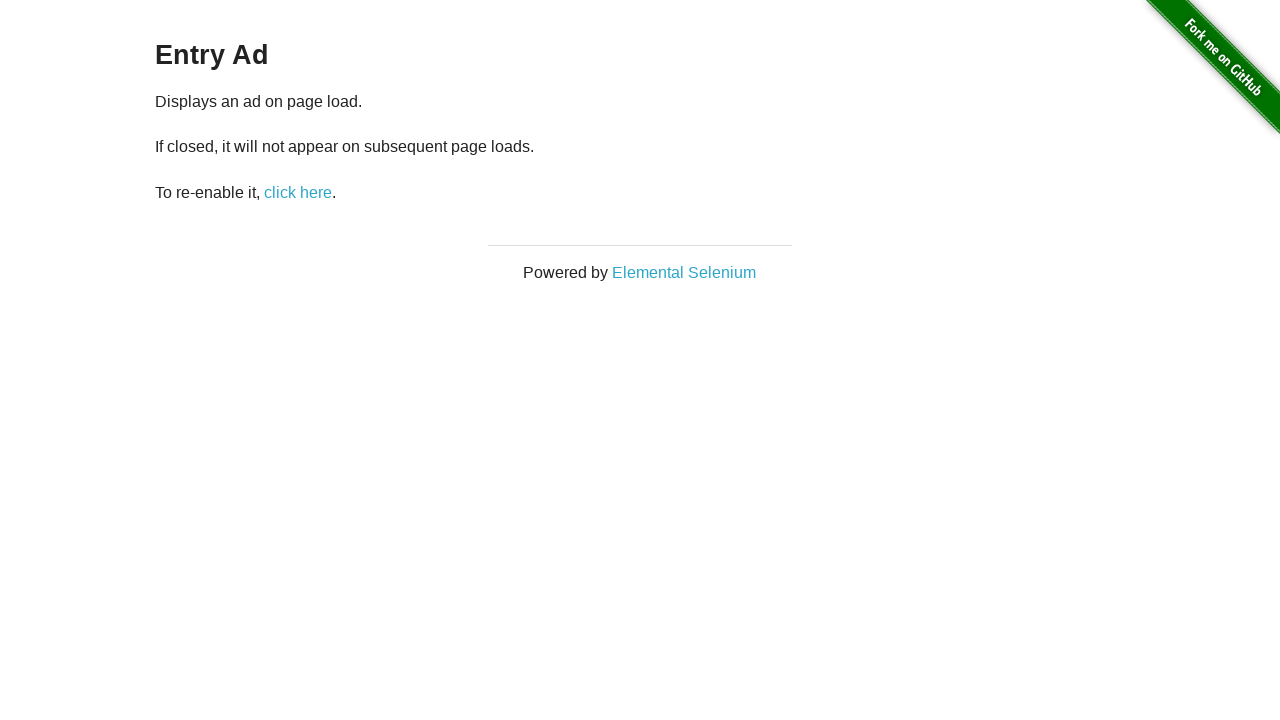